Opens all links in the first column of the footer section in new tabs by simulating Shift+Enter keyboard combination

Starting URL: https://rahulshettyacademy.com/AutomationPractice/

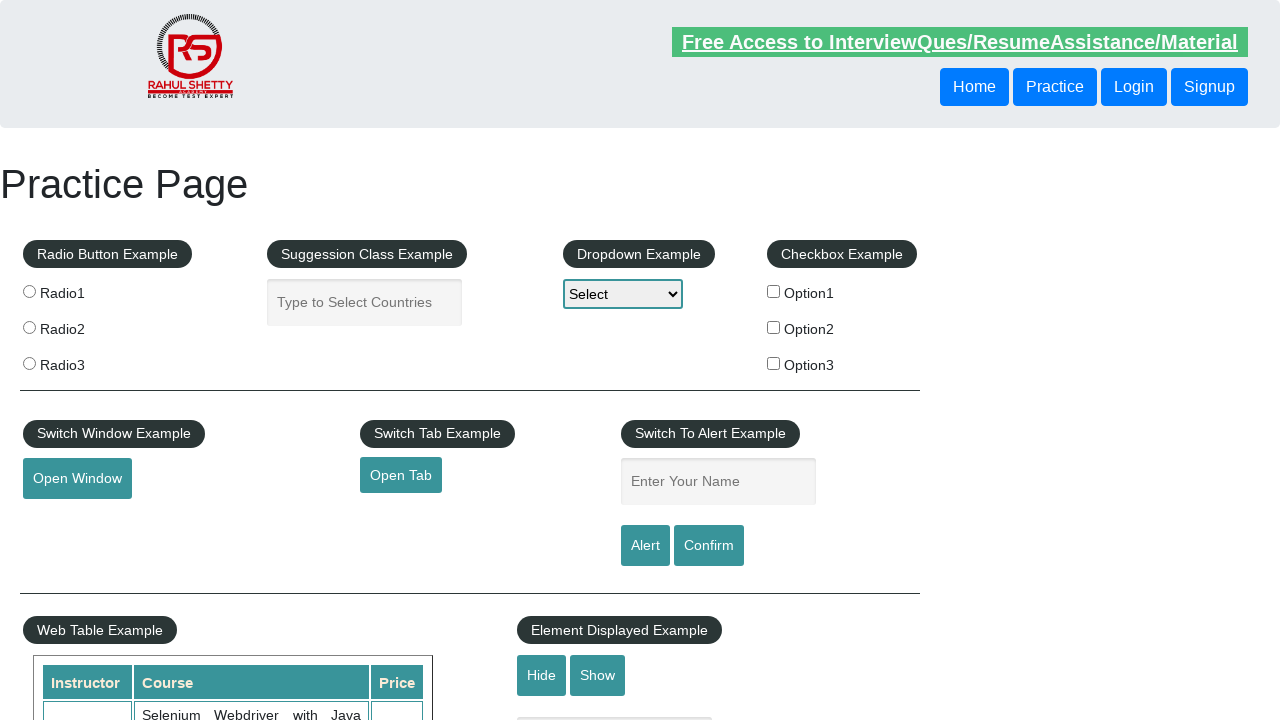

Footer section loaded
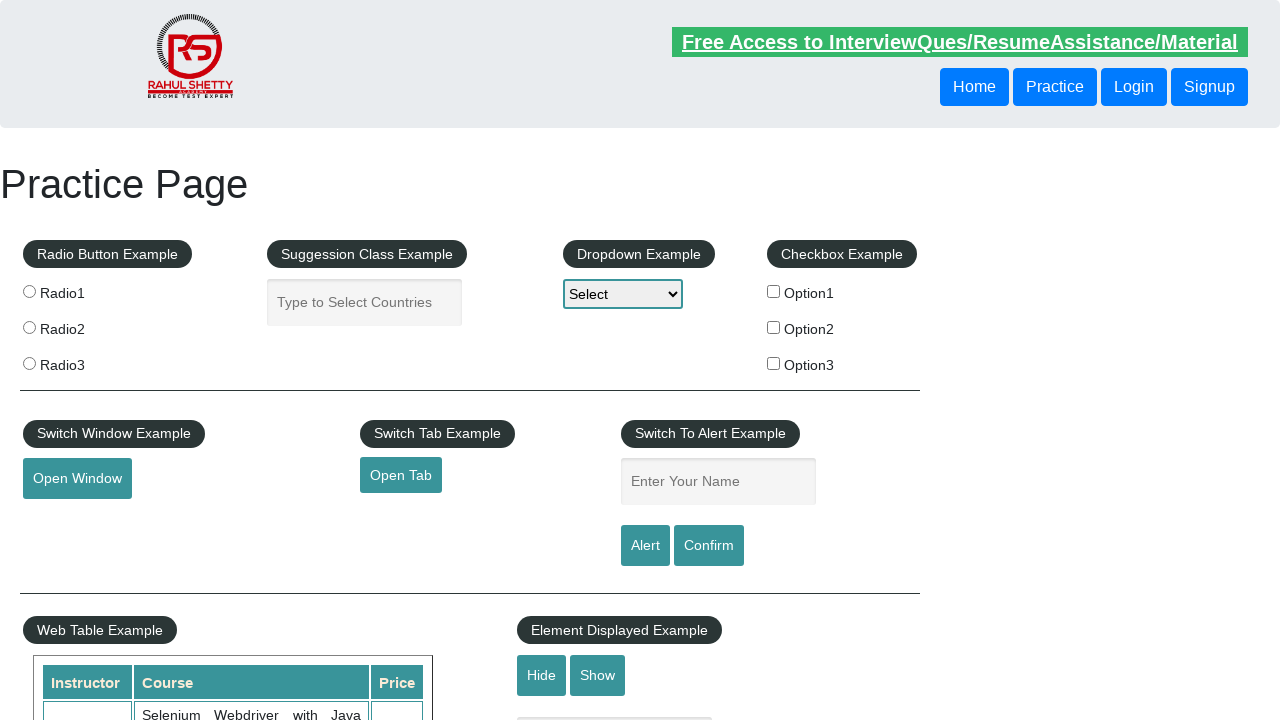

Located first column of footer section
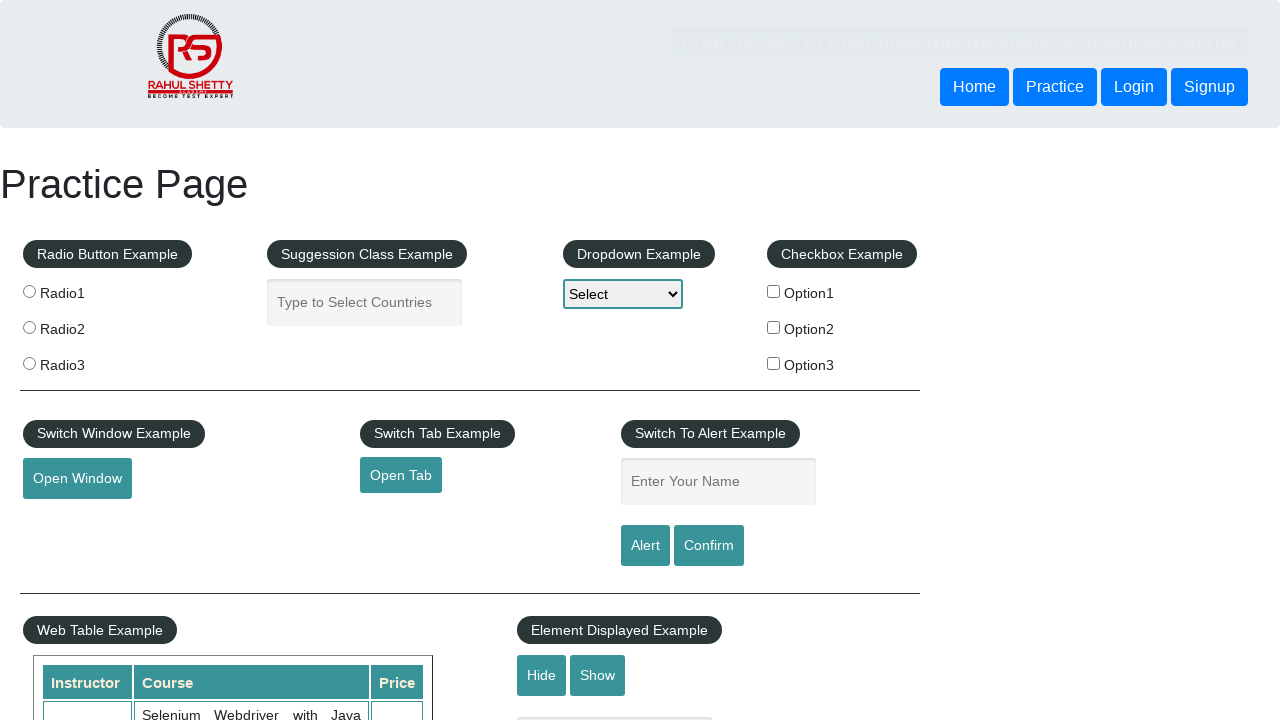

Found 5 links in first footer column
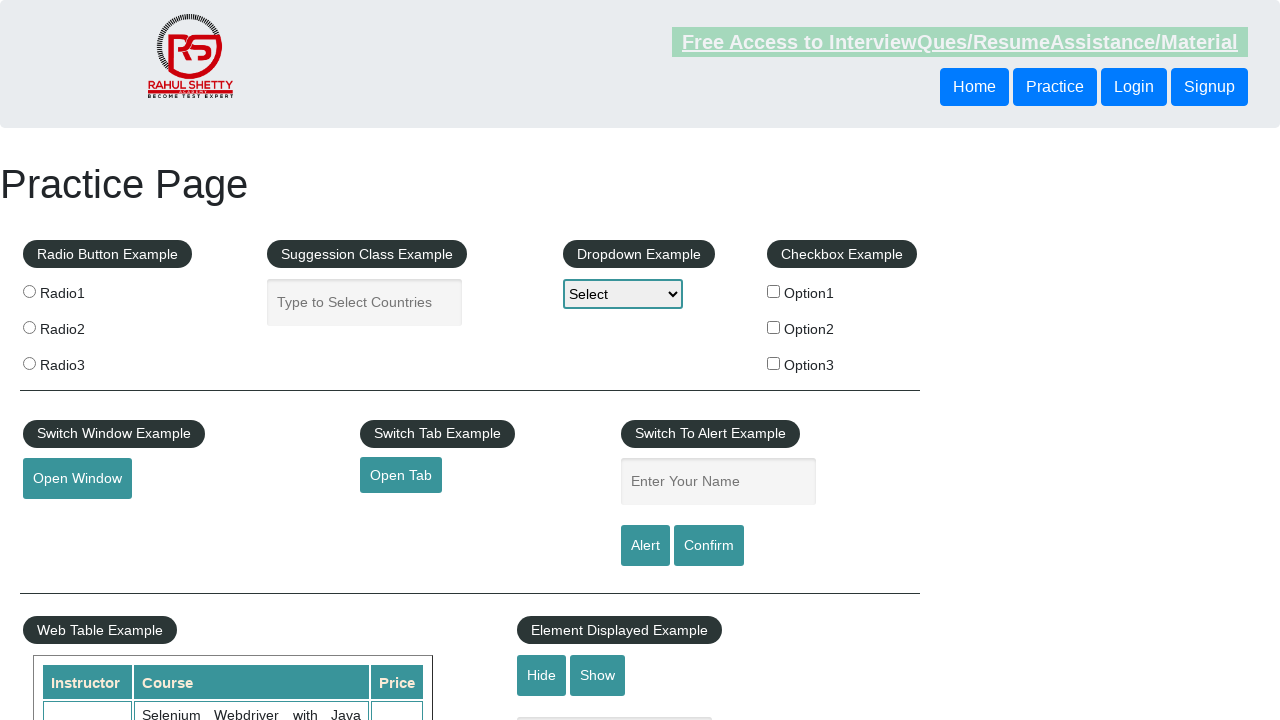

Opened link 1 in new tab using Shift+Enter on xpath=//div[@id='gf-BIG']//td[1] >> a >> nth=1
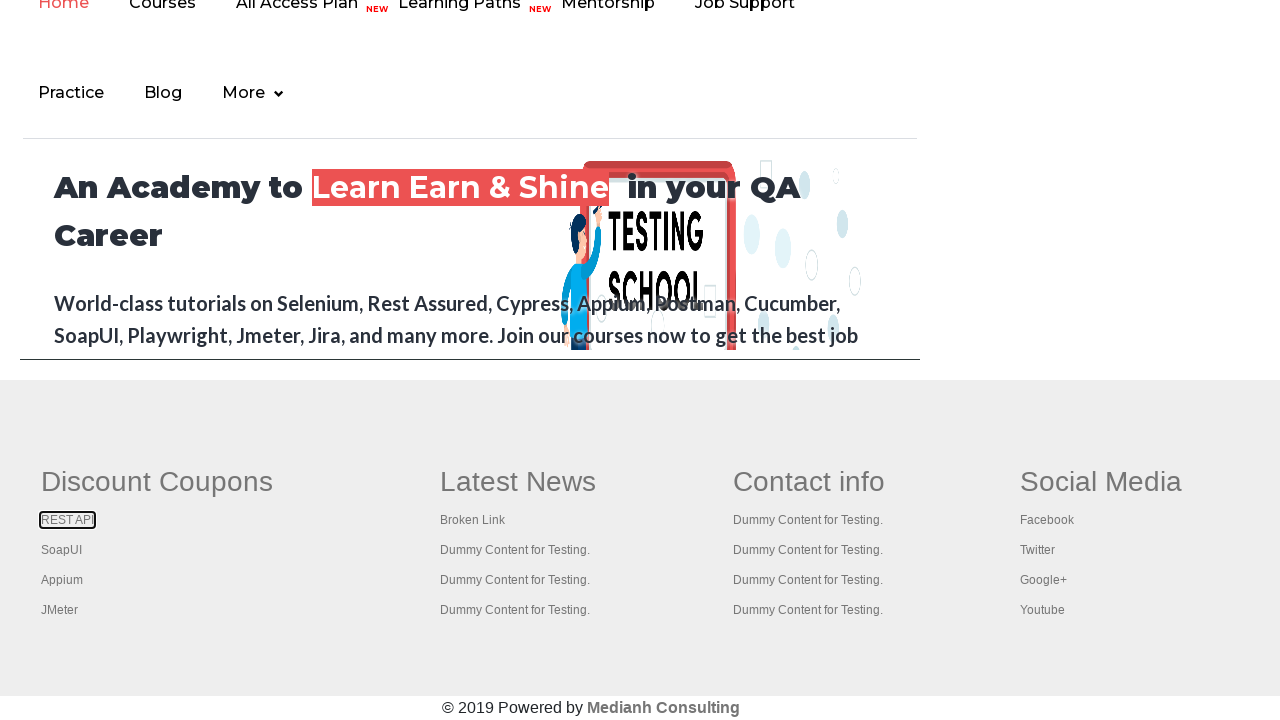

Opened link 2 in new tab using Shift+Enter on xpath=//div[@id='gf-BIG']//td[1] >> a >> nth=2
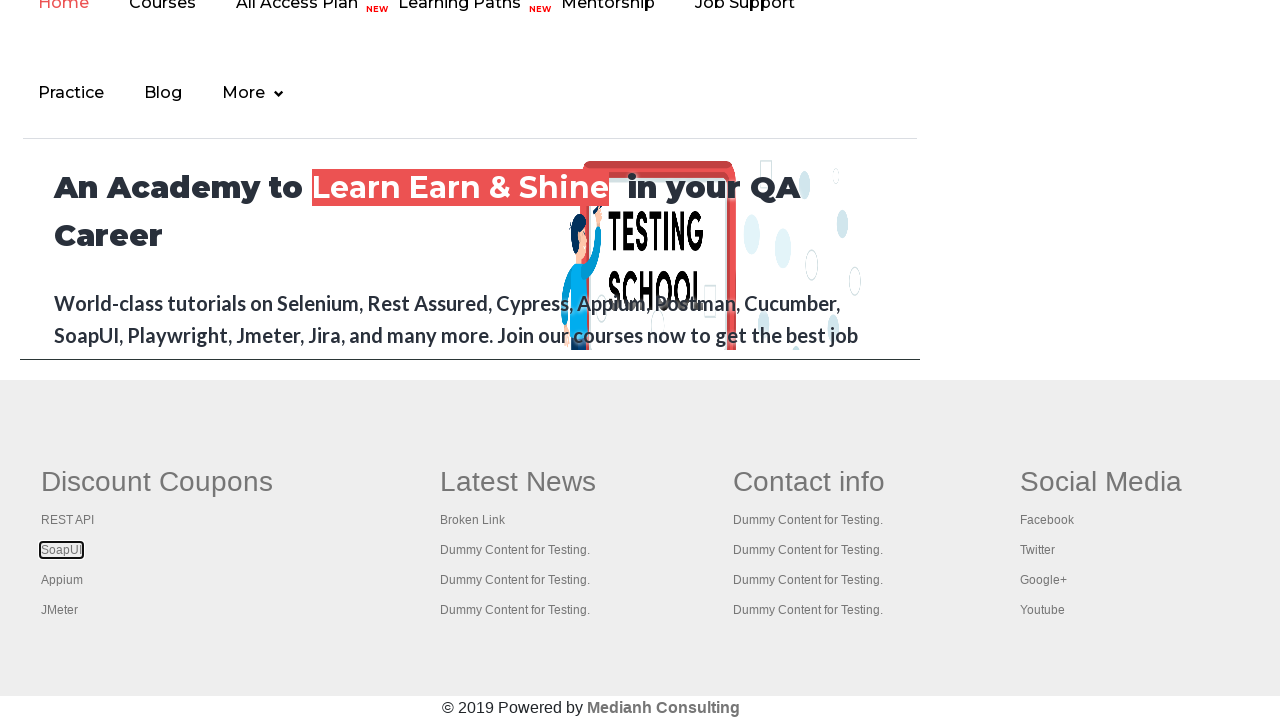

Opened link 3 in new tab using Shift+Enter on xpath=//div[@id='gf-BIG']//td[1] >> a >> nth=3
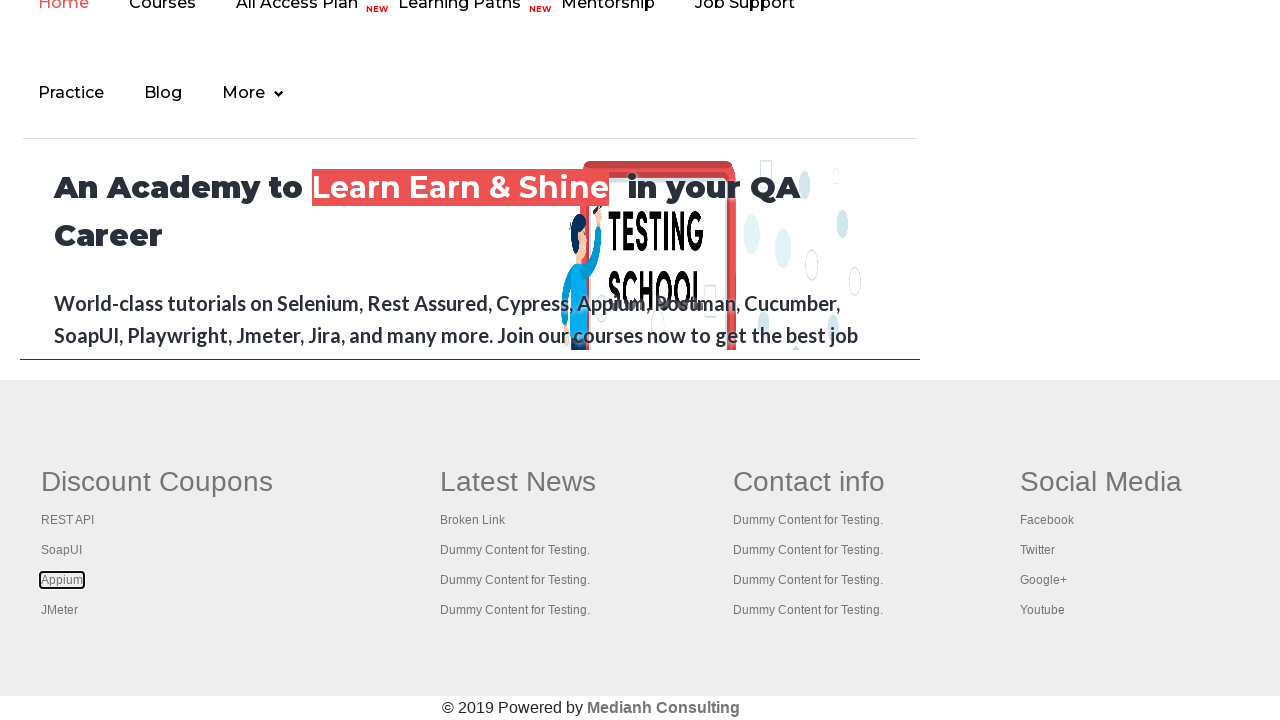

Opened link 4 in new tab using Shift+Enter on xpath=//div[@id='gf-BIG']//td[1] >> a >> nth=4
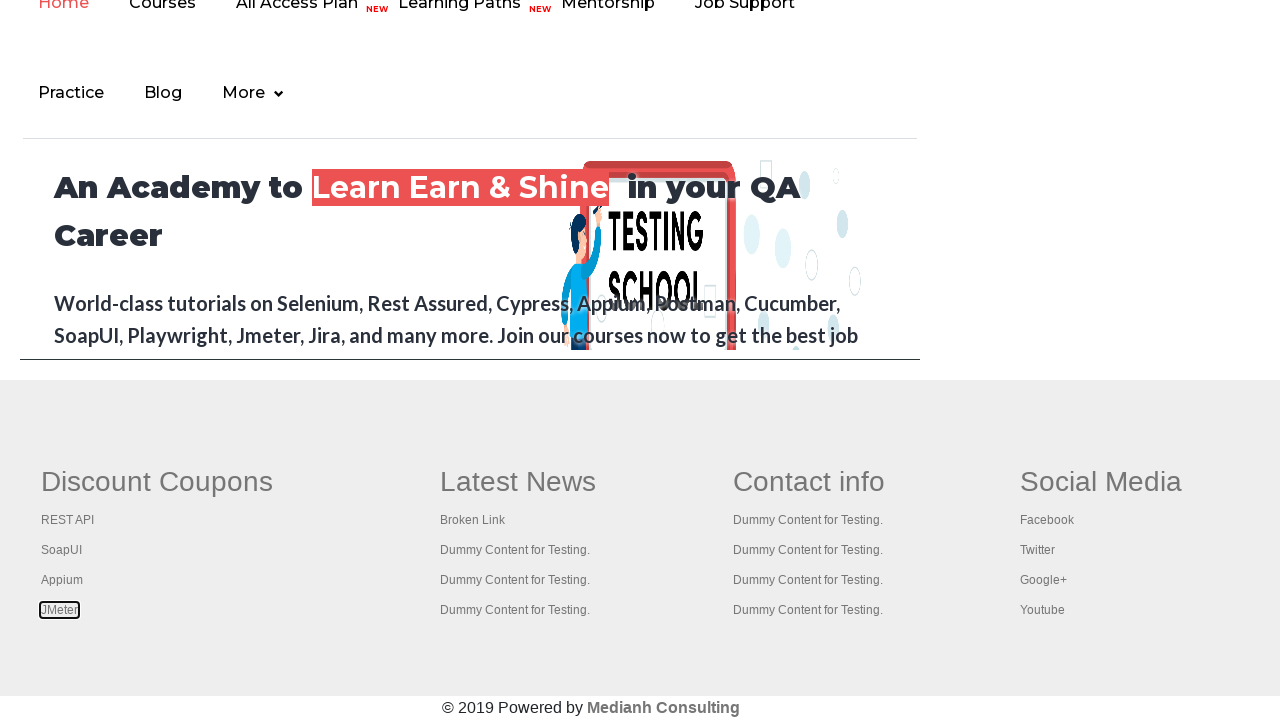

Waited 2000ms for tabs to open
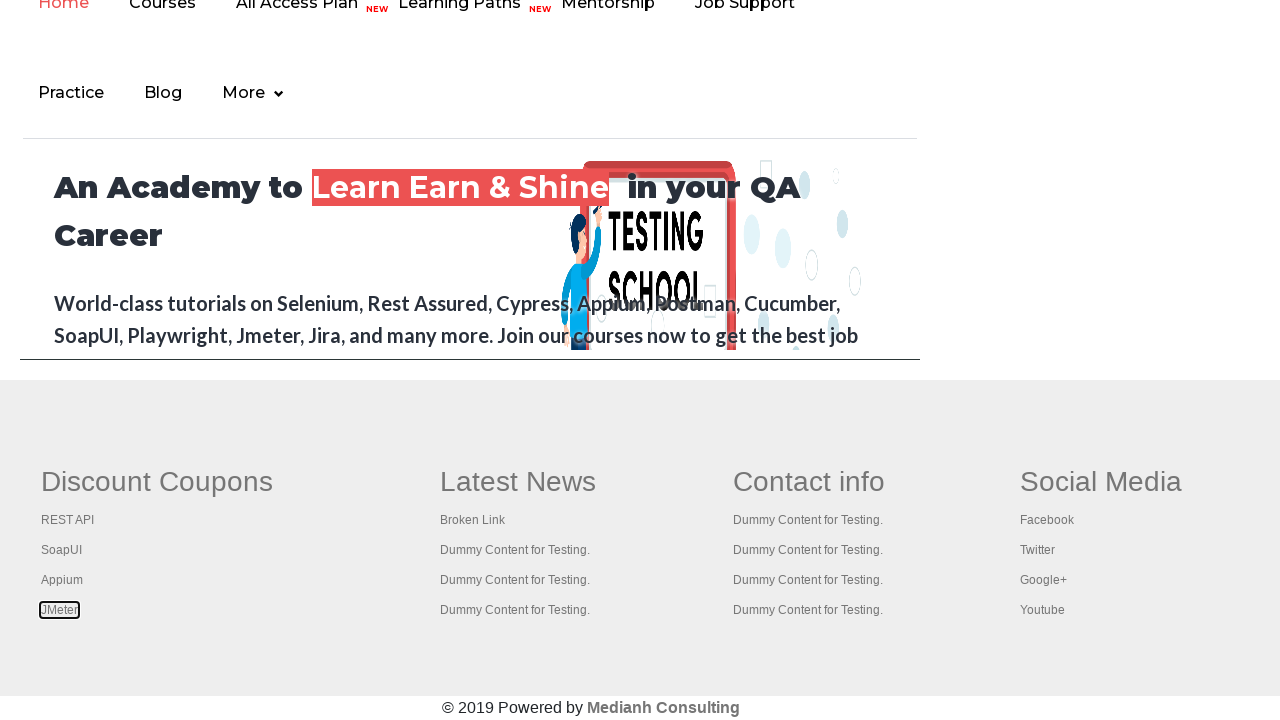

Retrieved all open pages/tabs - total count: 5
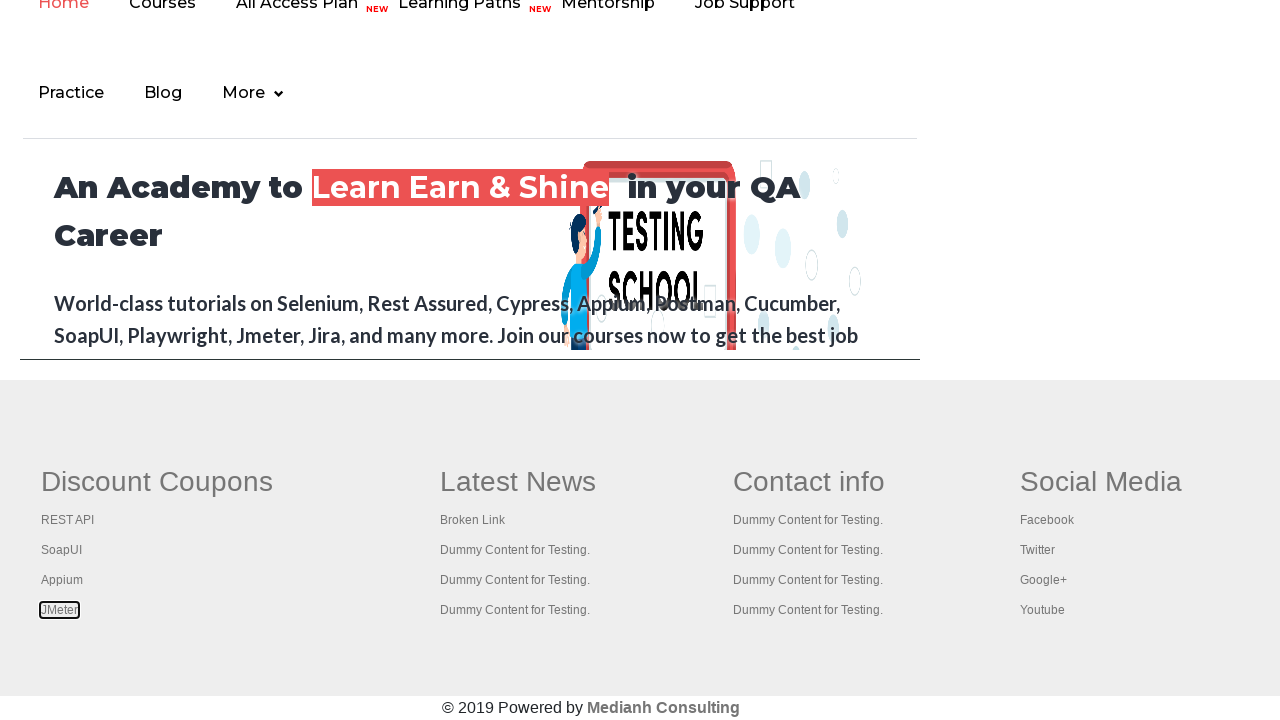

Brought tab to front
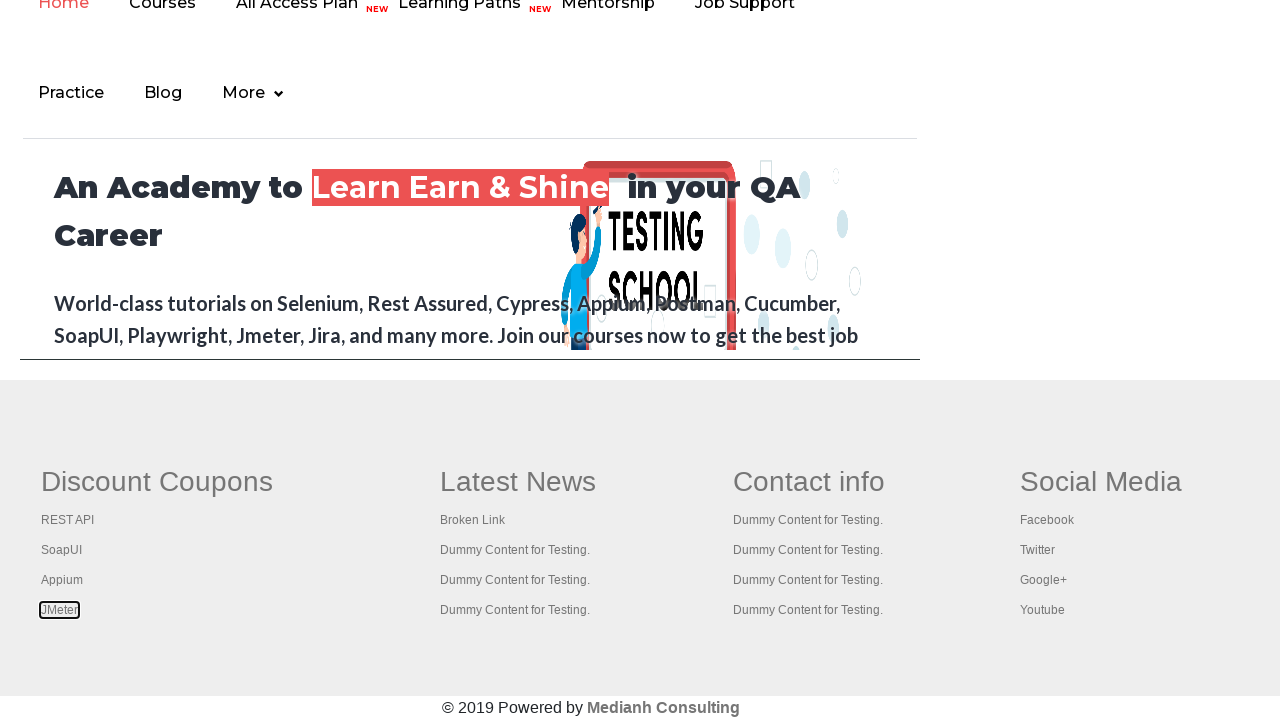

Tab loaded completely
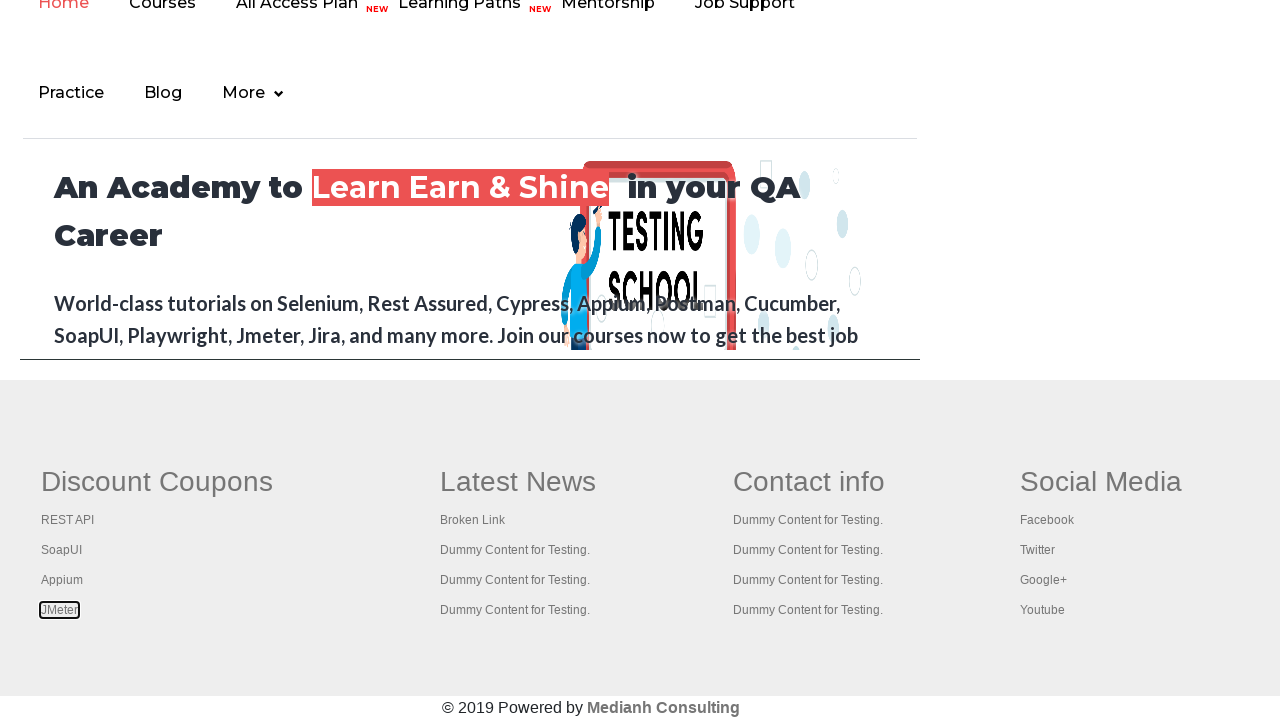

Brought tab to front
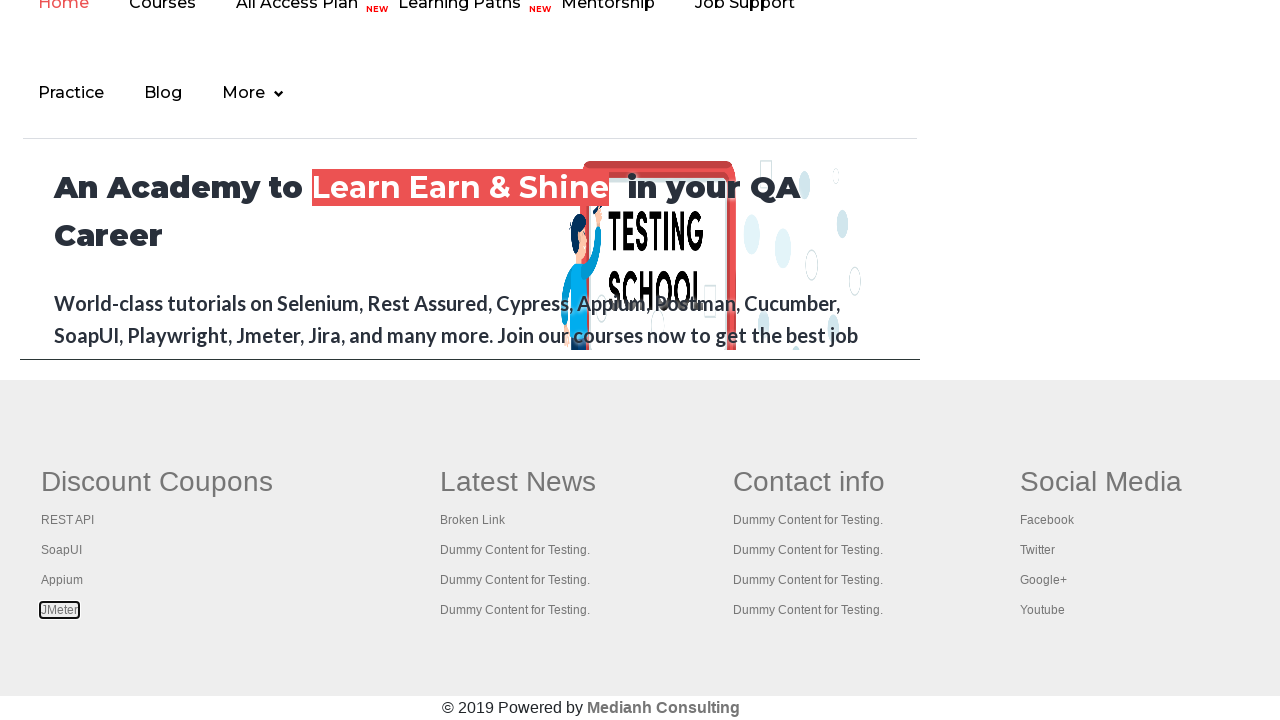

Tab loaded completely
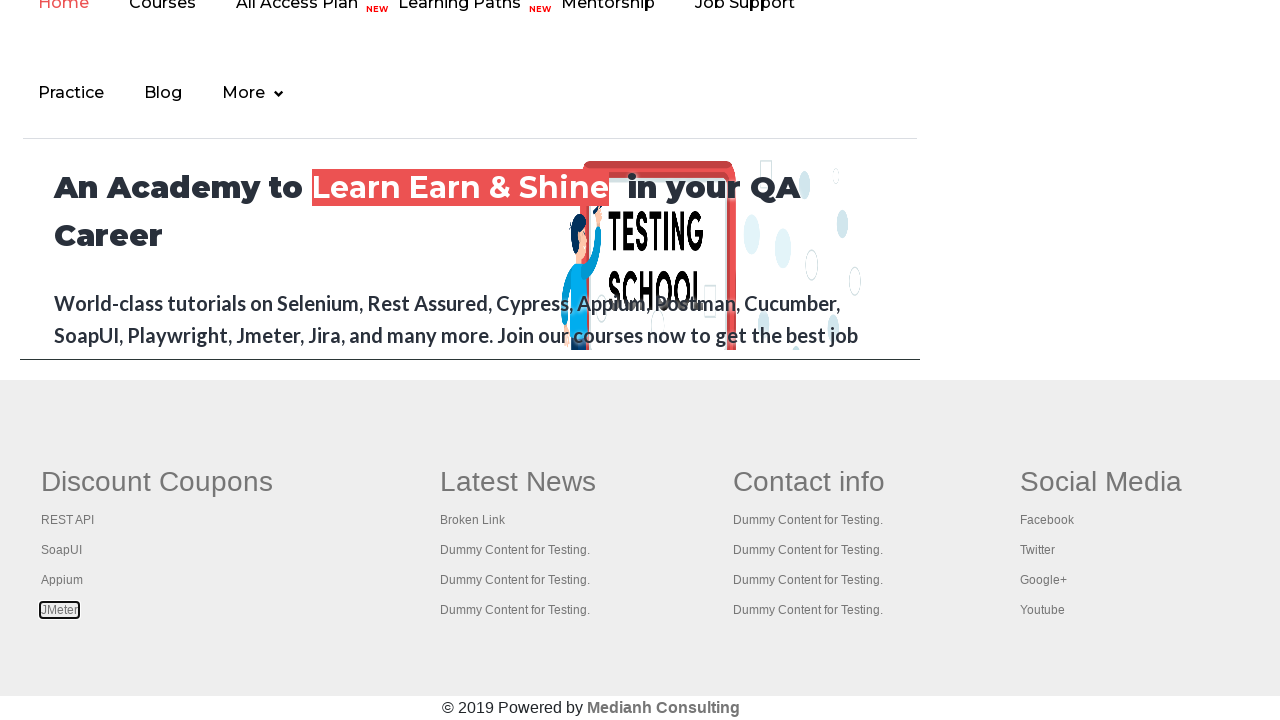

Brought tab to front
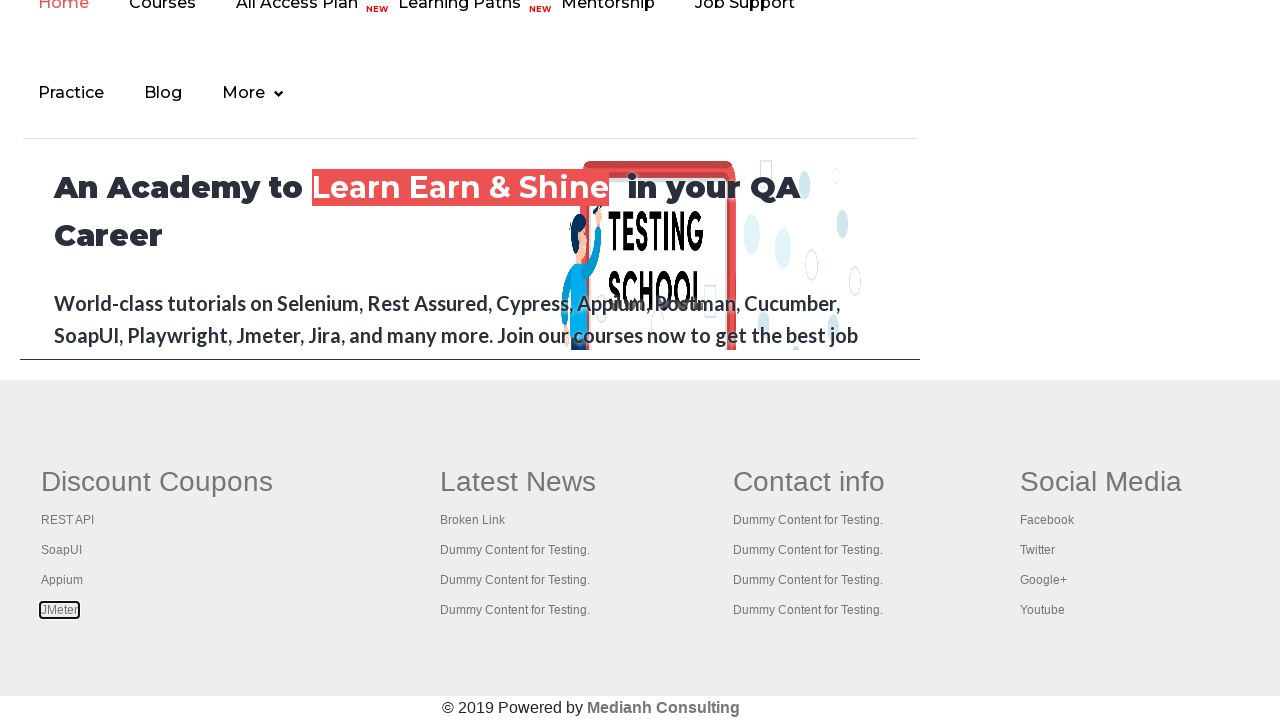

Tab loaded completely
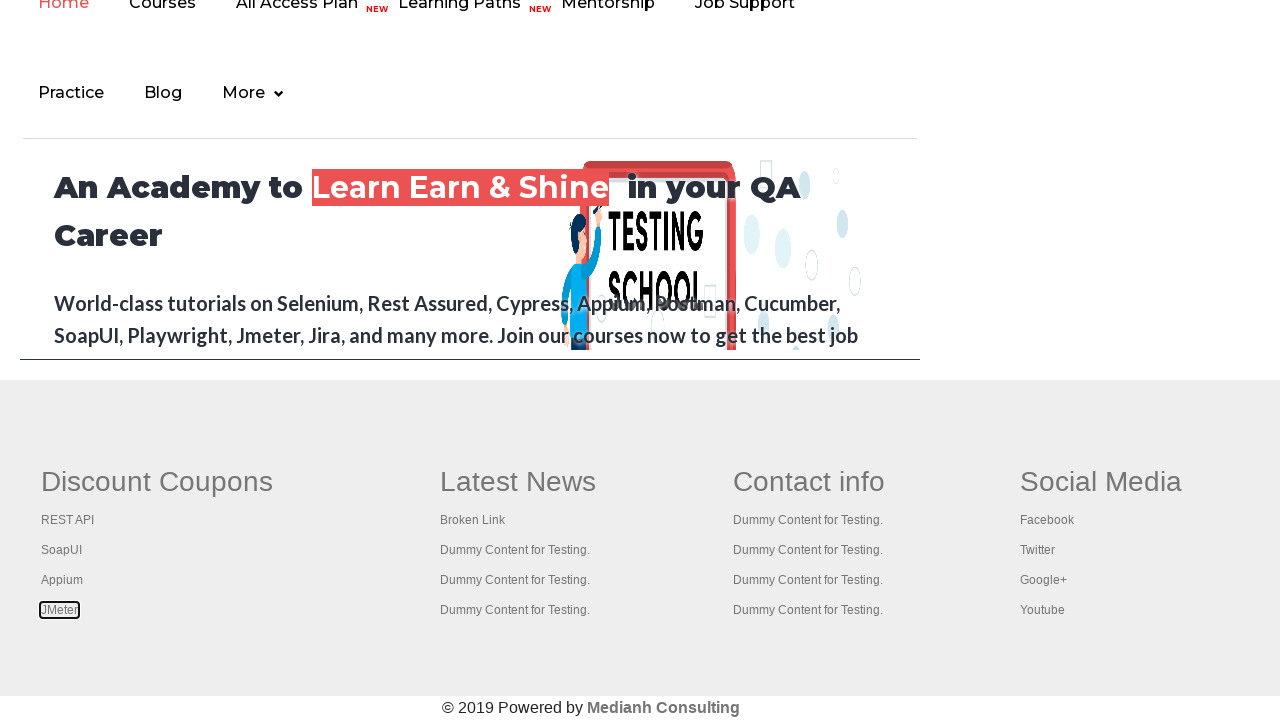

Brought tab to front
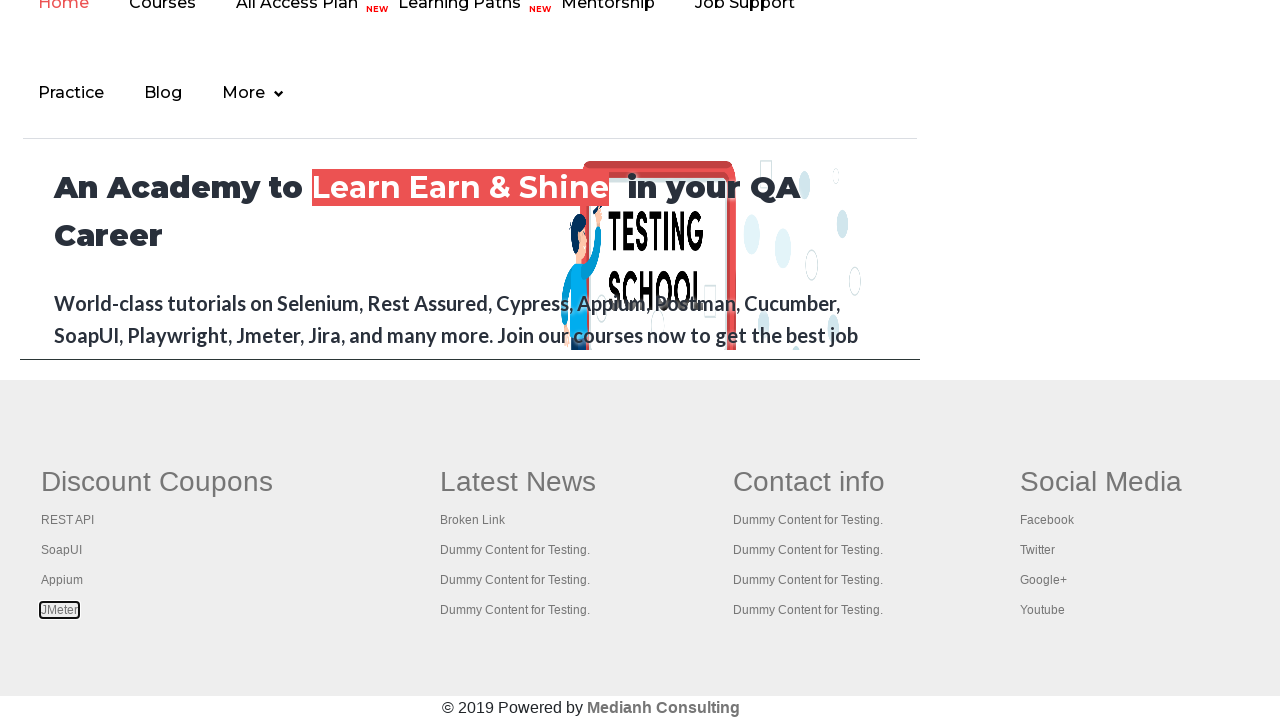

Tab loaded completely
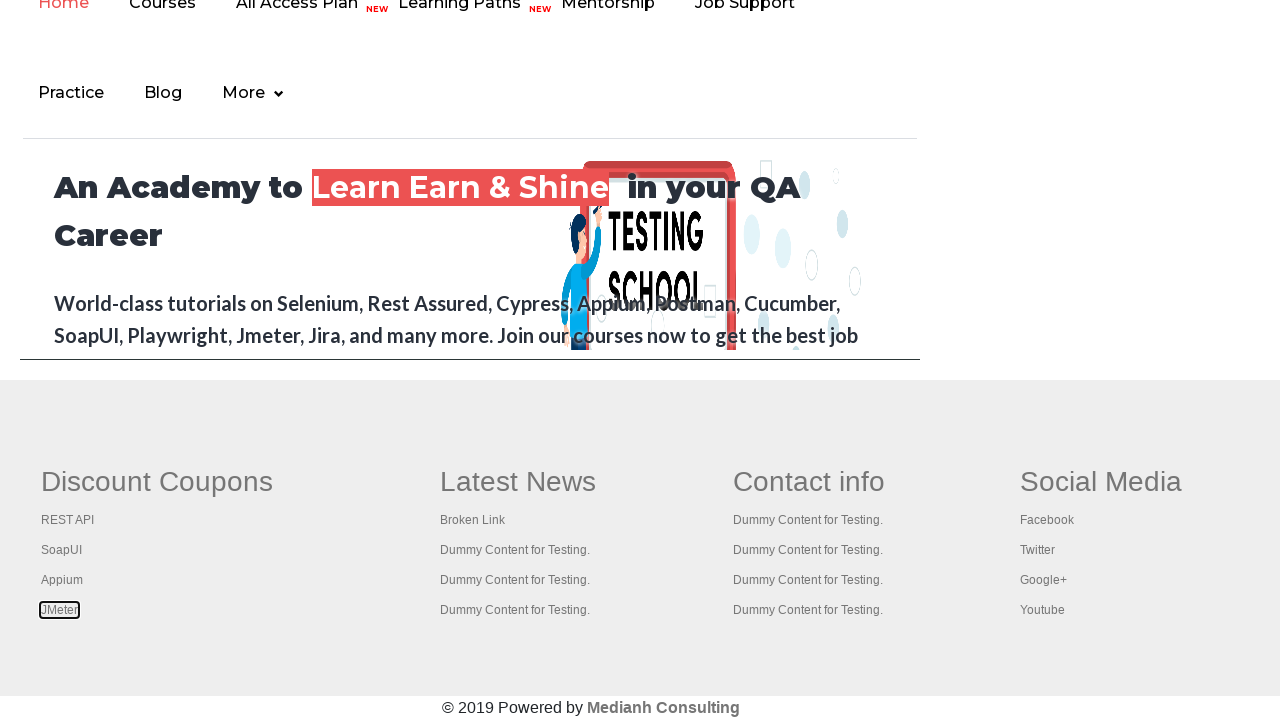

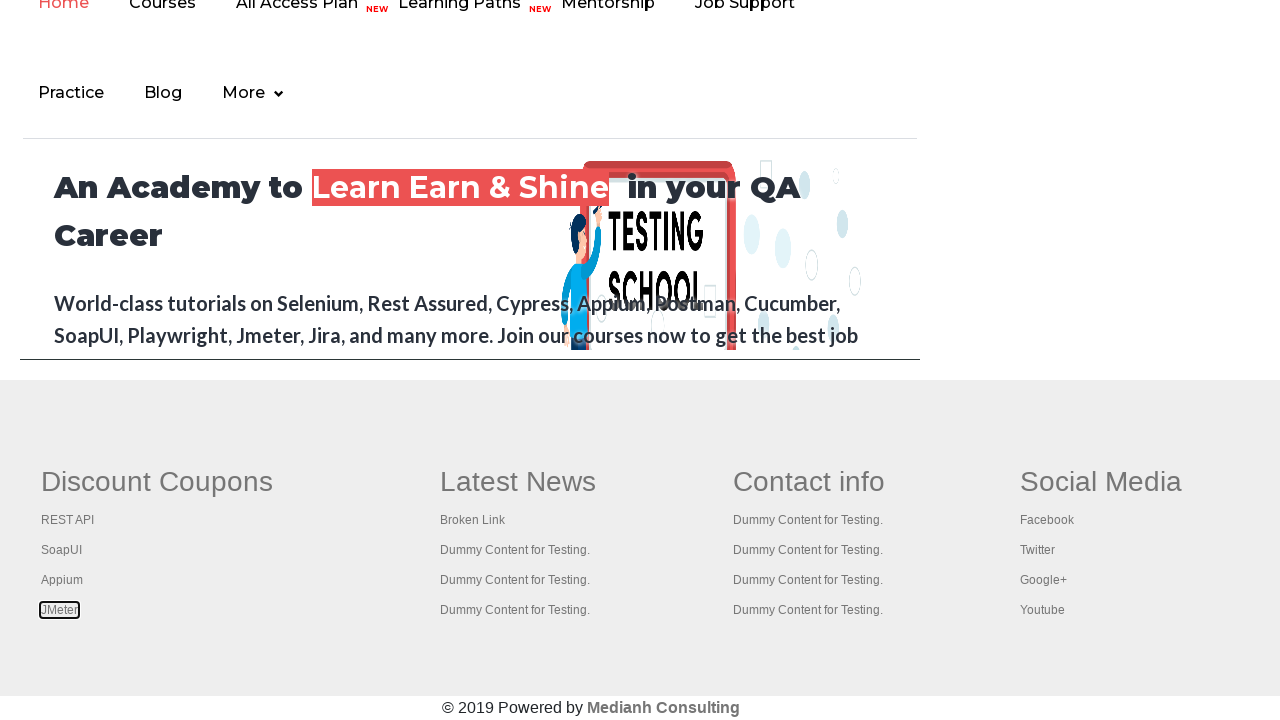